Tests alert handling by clicking a button that triggers an alert and then accepting it

Starting URL: https://demoqa.com/alerts

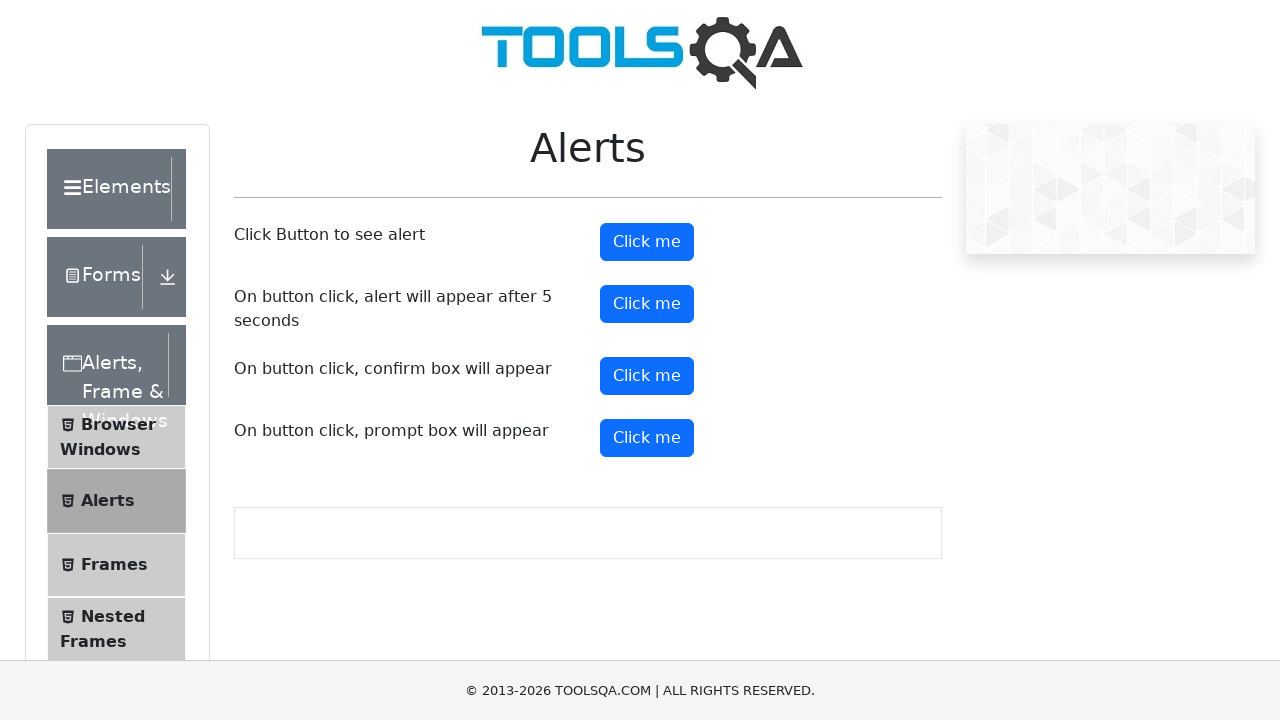

Clicked button to trigger alert at (647, 242) on (//button[text()='Click me'])[1]
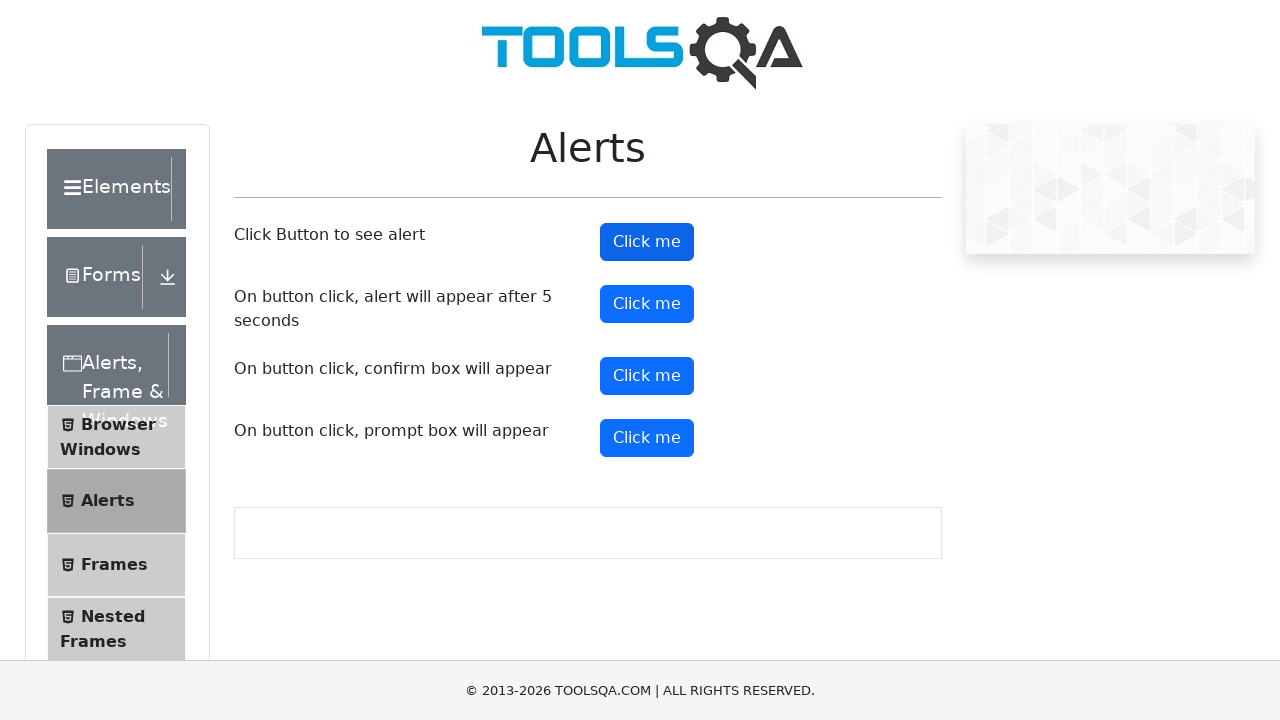

Set up dialog handler to accept alert
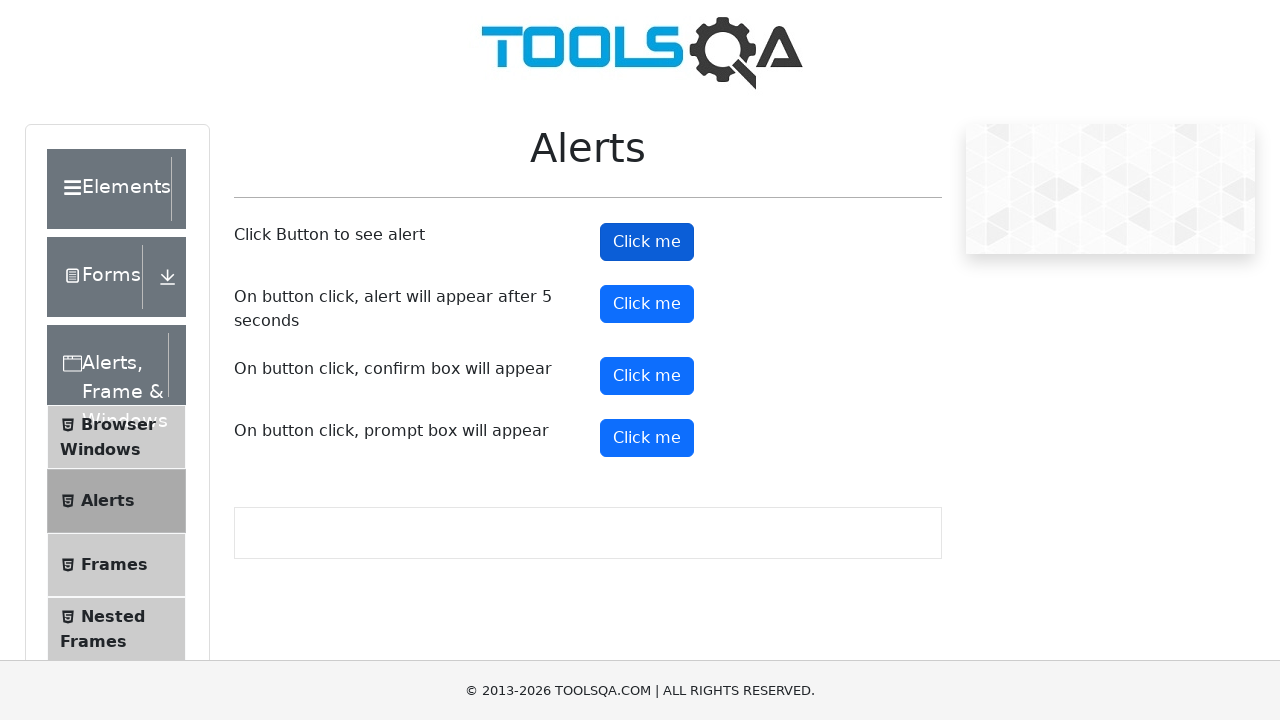

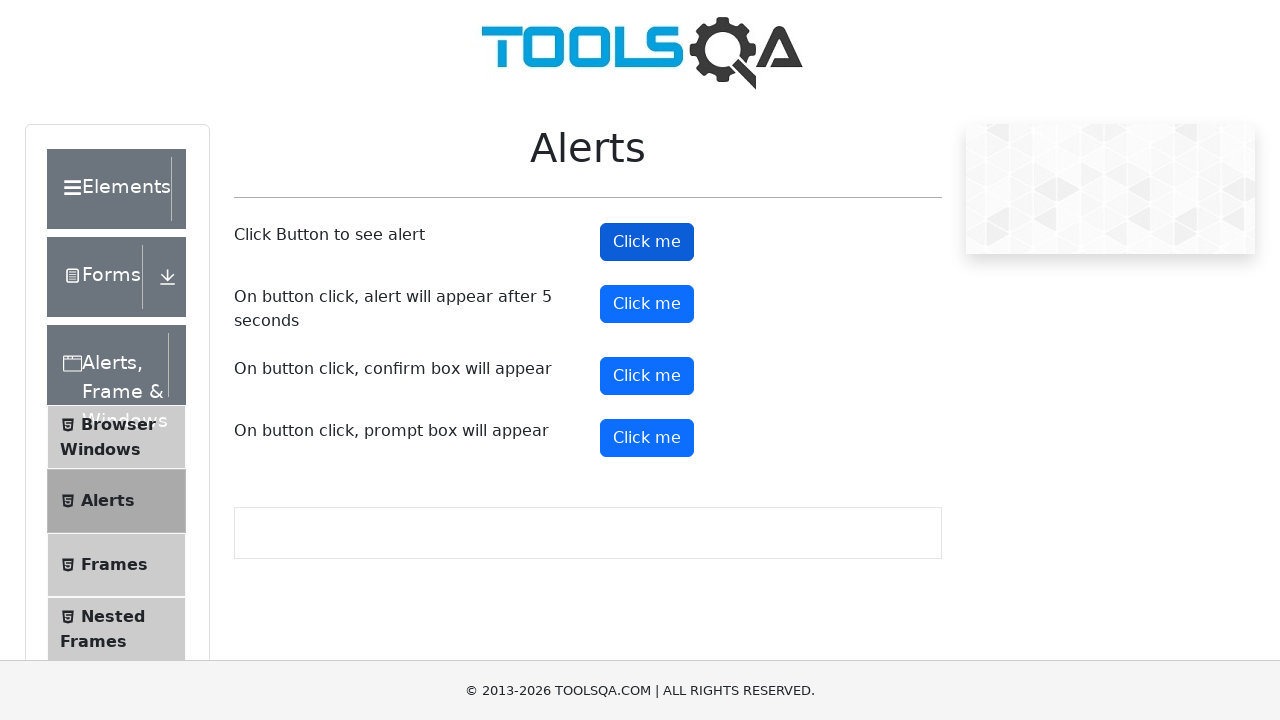